Tests alert handling by clicking a button that triggers an alert and then accepting/dismissing the alert dialog

Starting URL: https://formy-project.herokuapp.com/switch-window

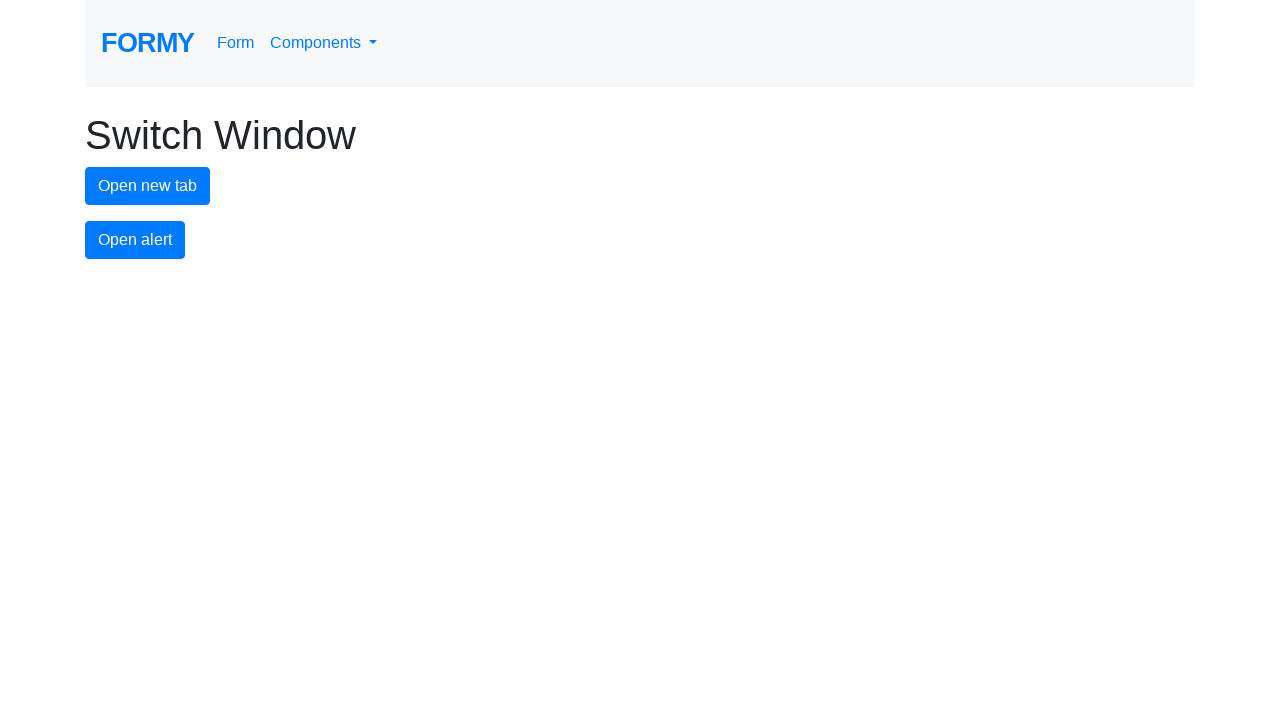

Clicked alert button to trigger alert dialog at (135, 240) on #alert-button
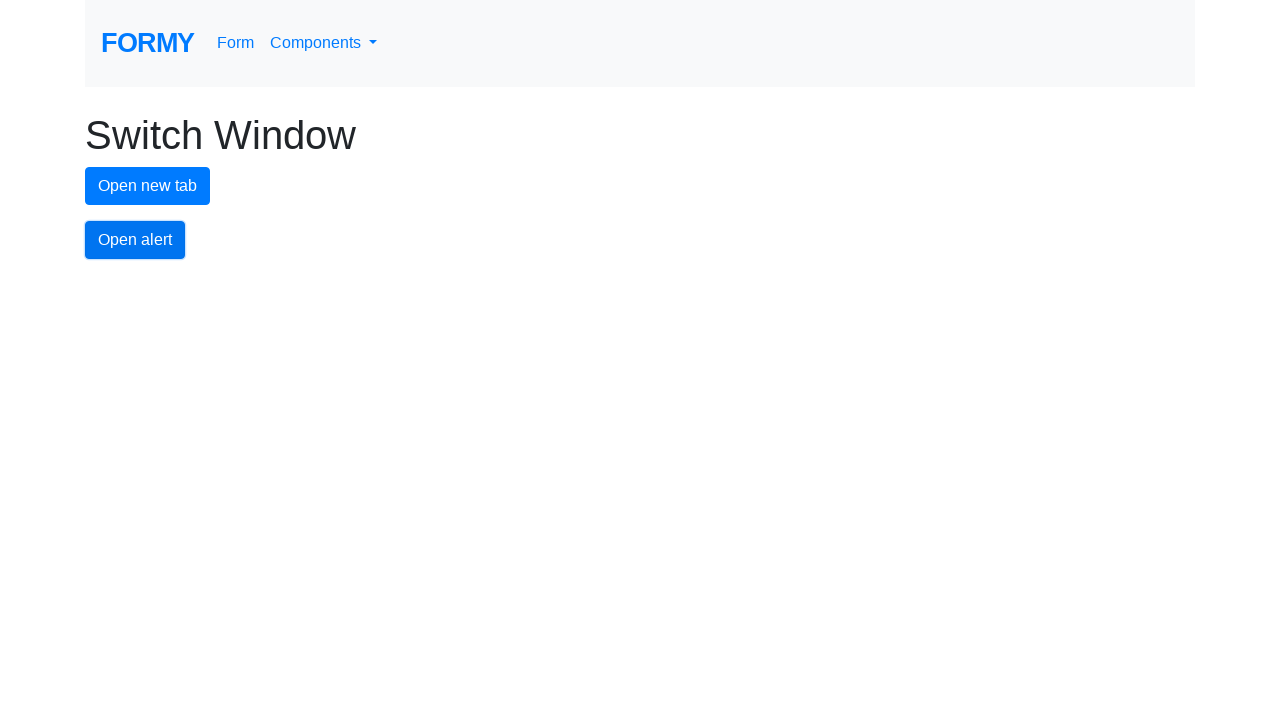

Set up dialog handler to accept alerts
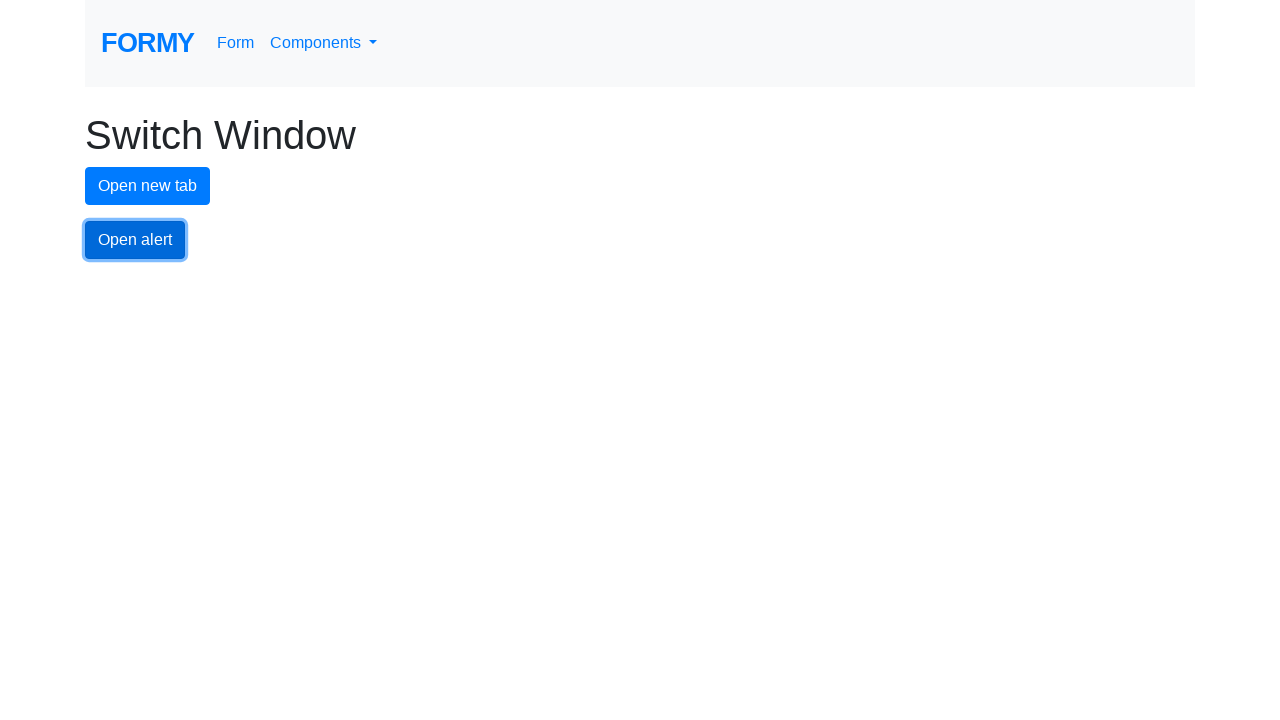

Clicked alert button again to trigger alert dialog at (135, 240) on #alert-button
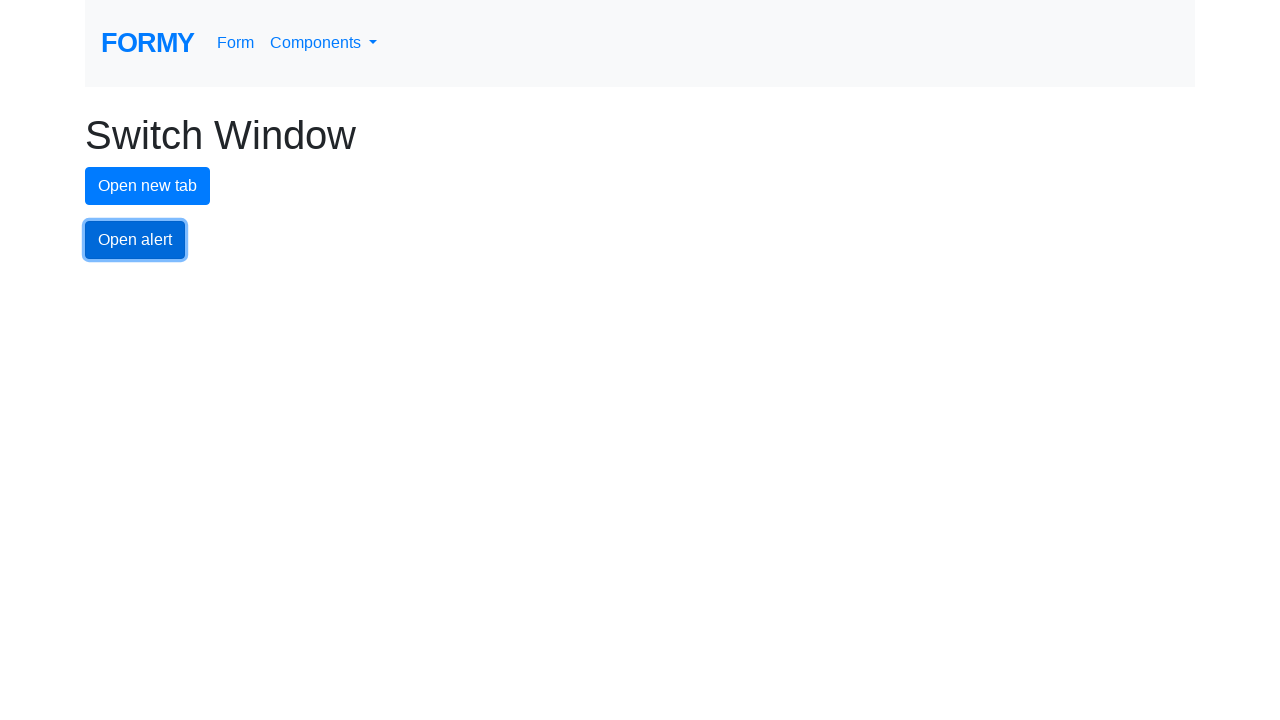

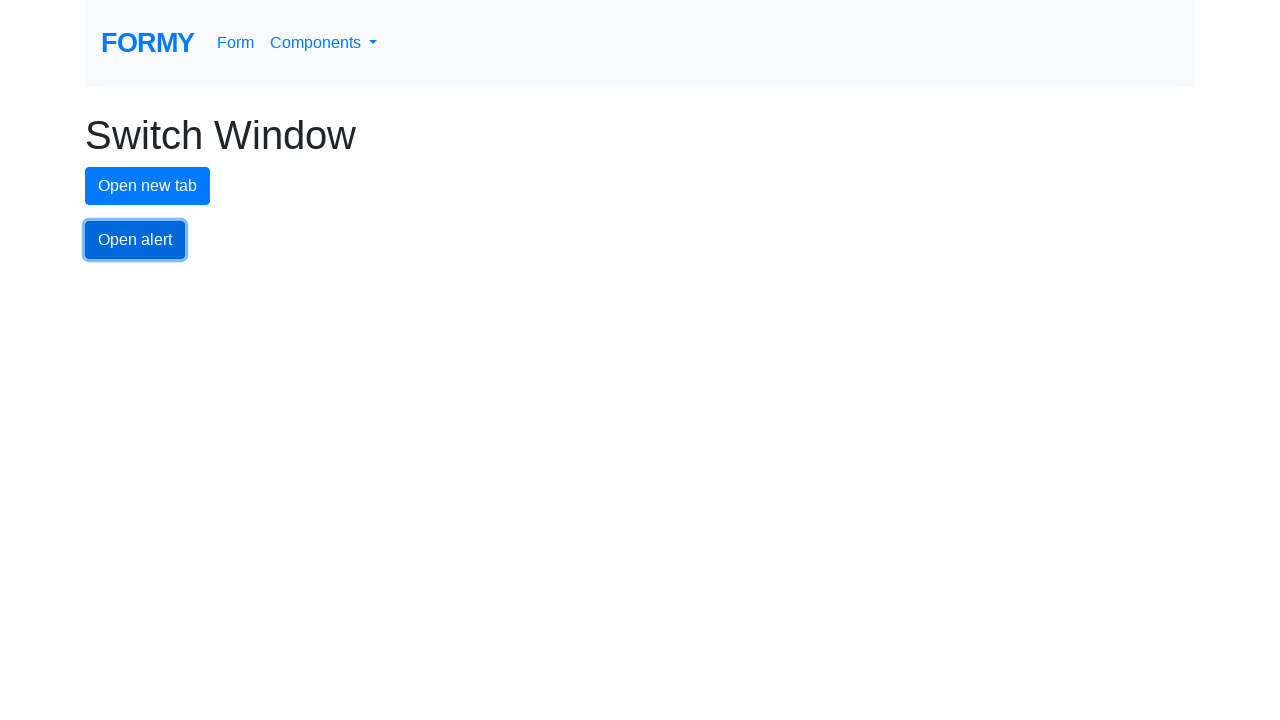